Navigates to the RedBus homepage and verifies that the welcome page is displayed by checking the page title

Starting URL: https://www.redbus.in/

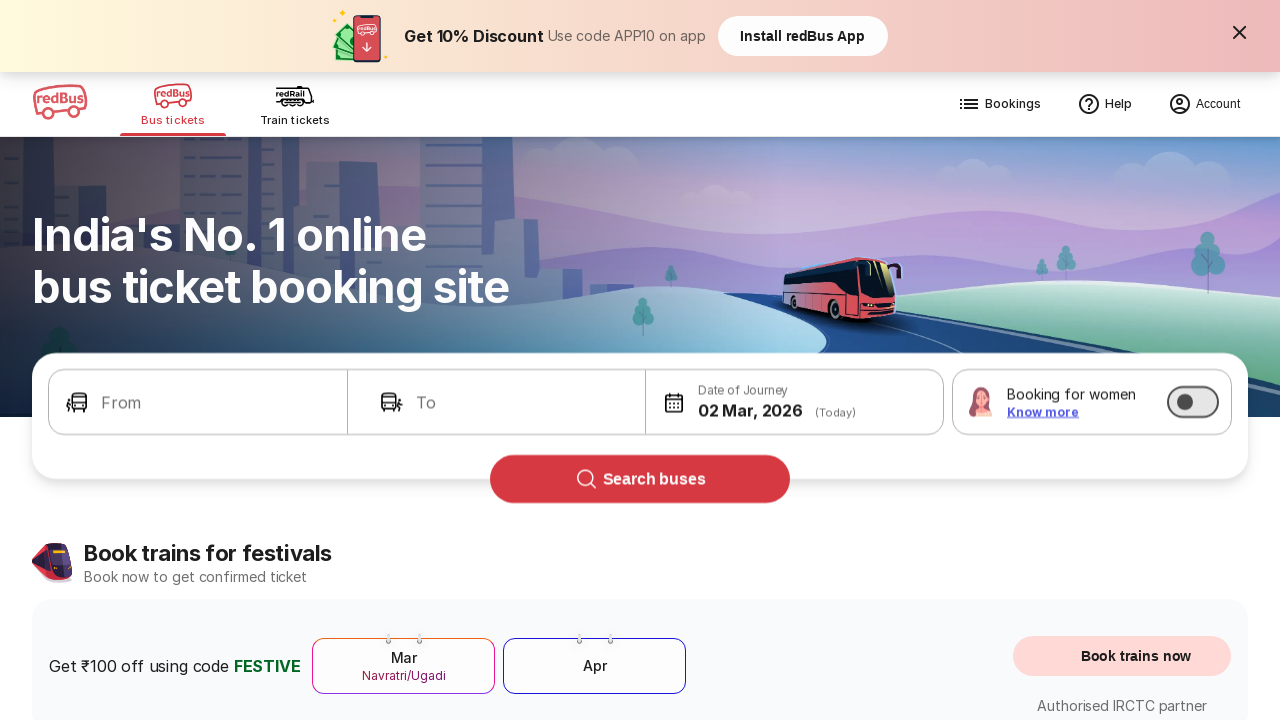

Waited for page to load with domcontentloaded state
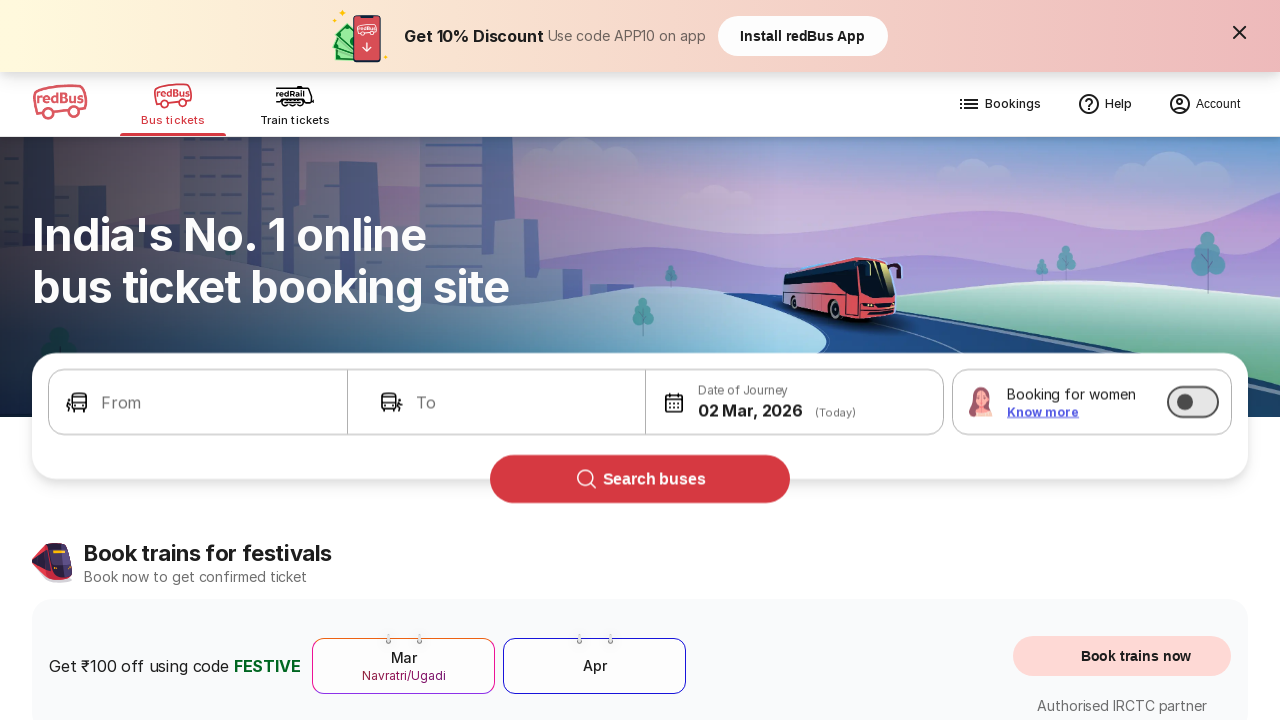

Retrieved page title
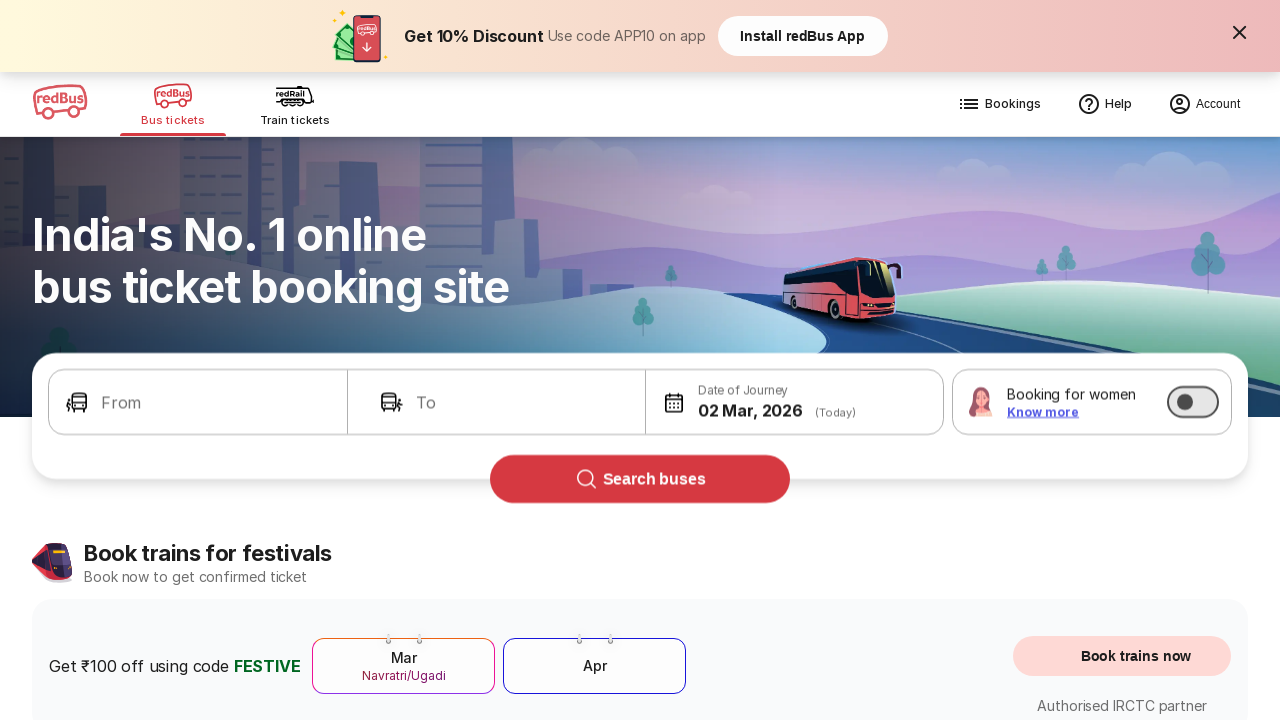

Verified welcome page is displayed by checking page title contains 'redBus' or 'Bus Ticket'
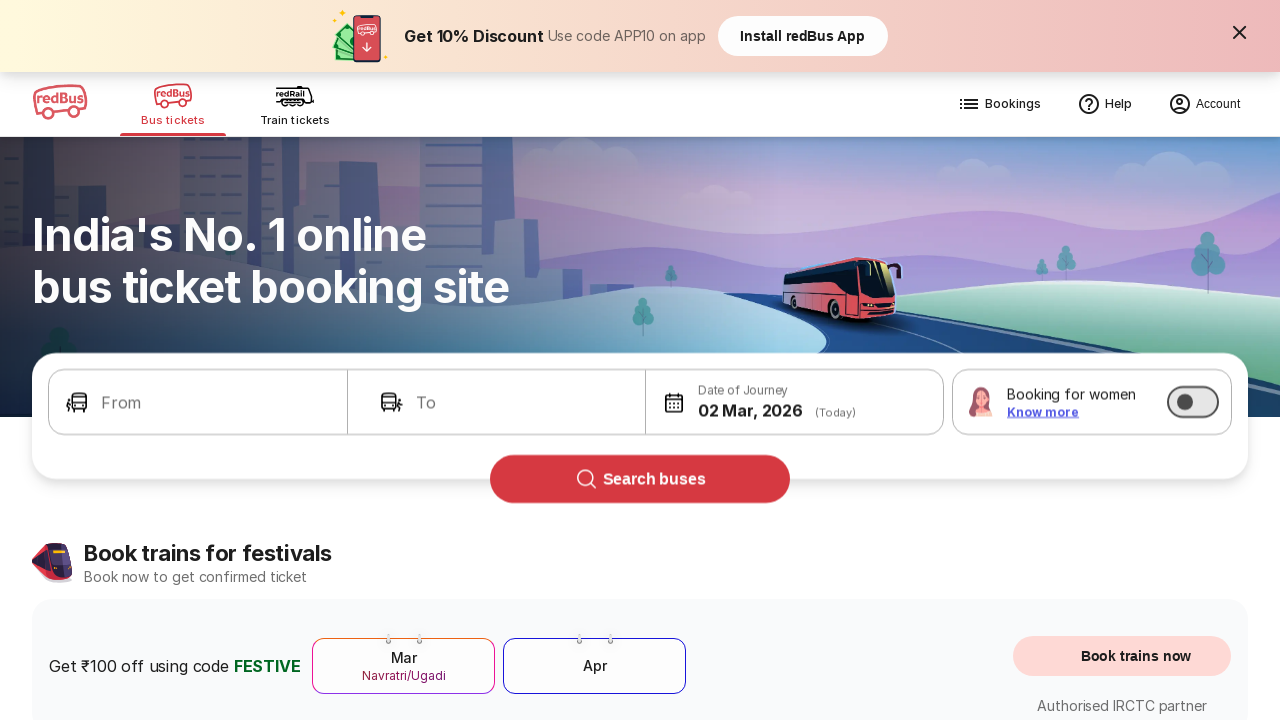

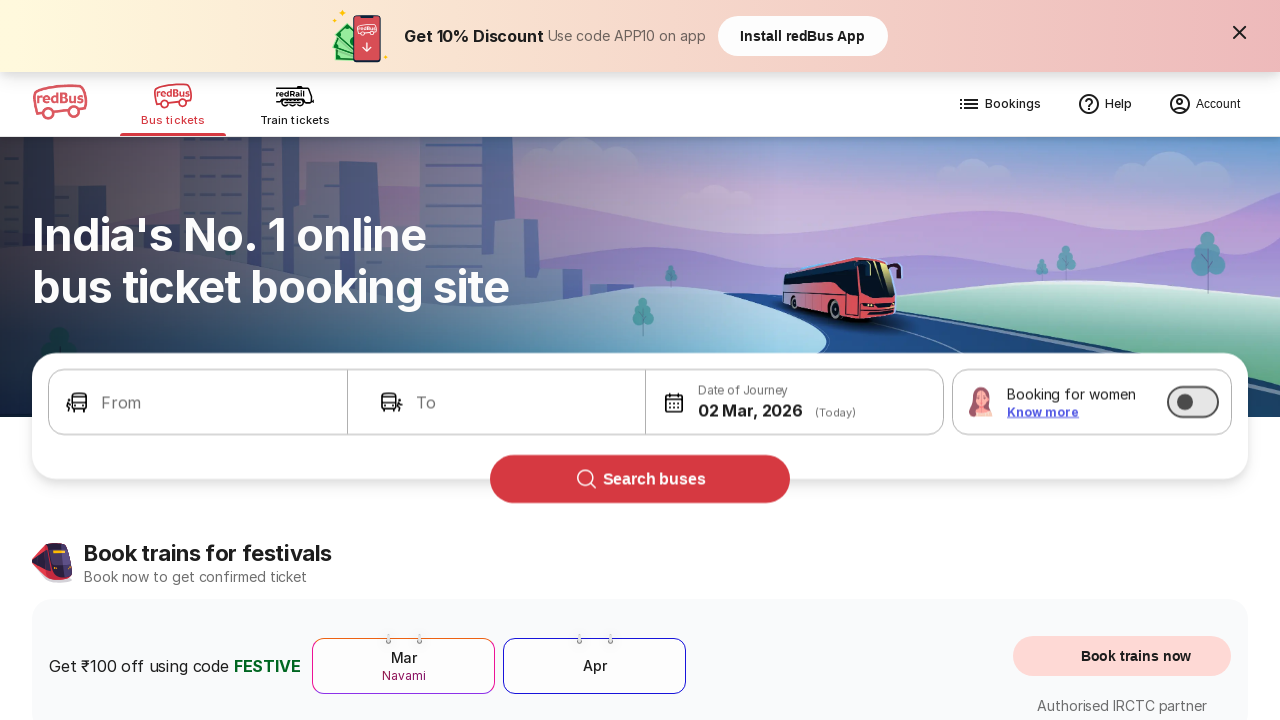